Launches the Xiaomi India website and verifies the page loads successfully by maximizing the browser window.

Starting URL: https://www.mi.com/in/

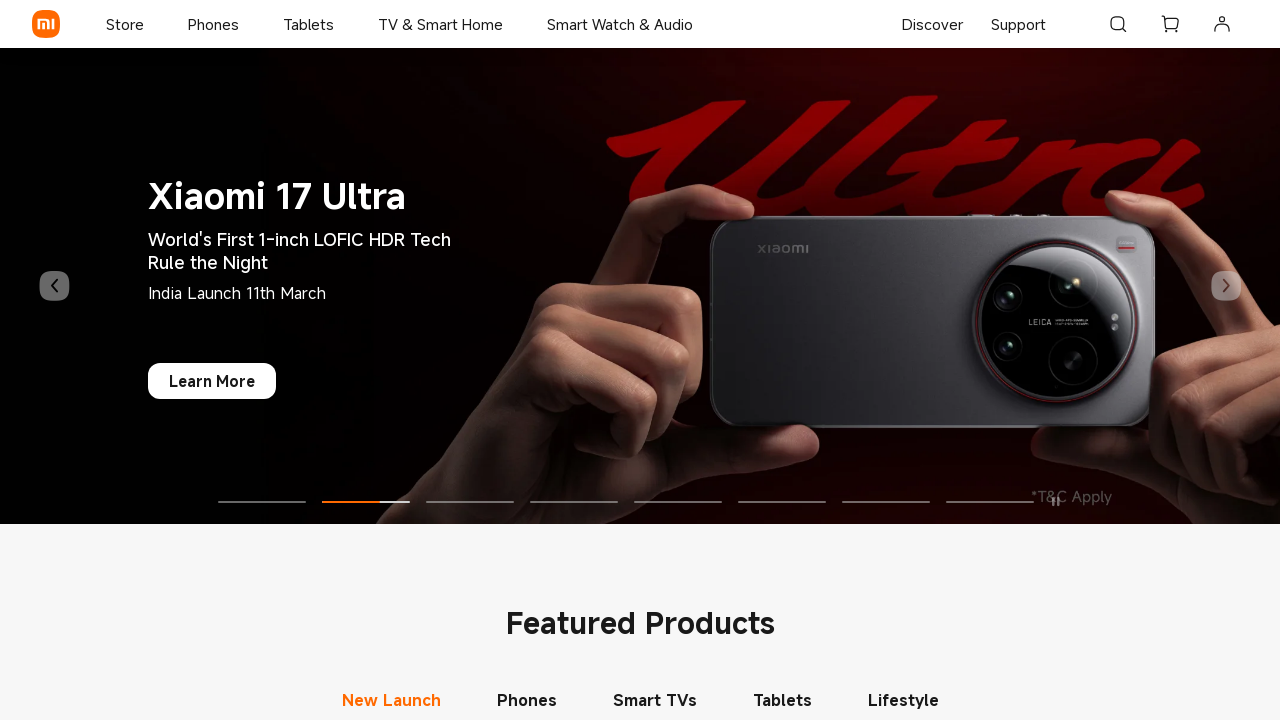

Set viewport to 1920x1080 (maximized browser window)
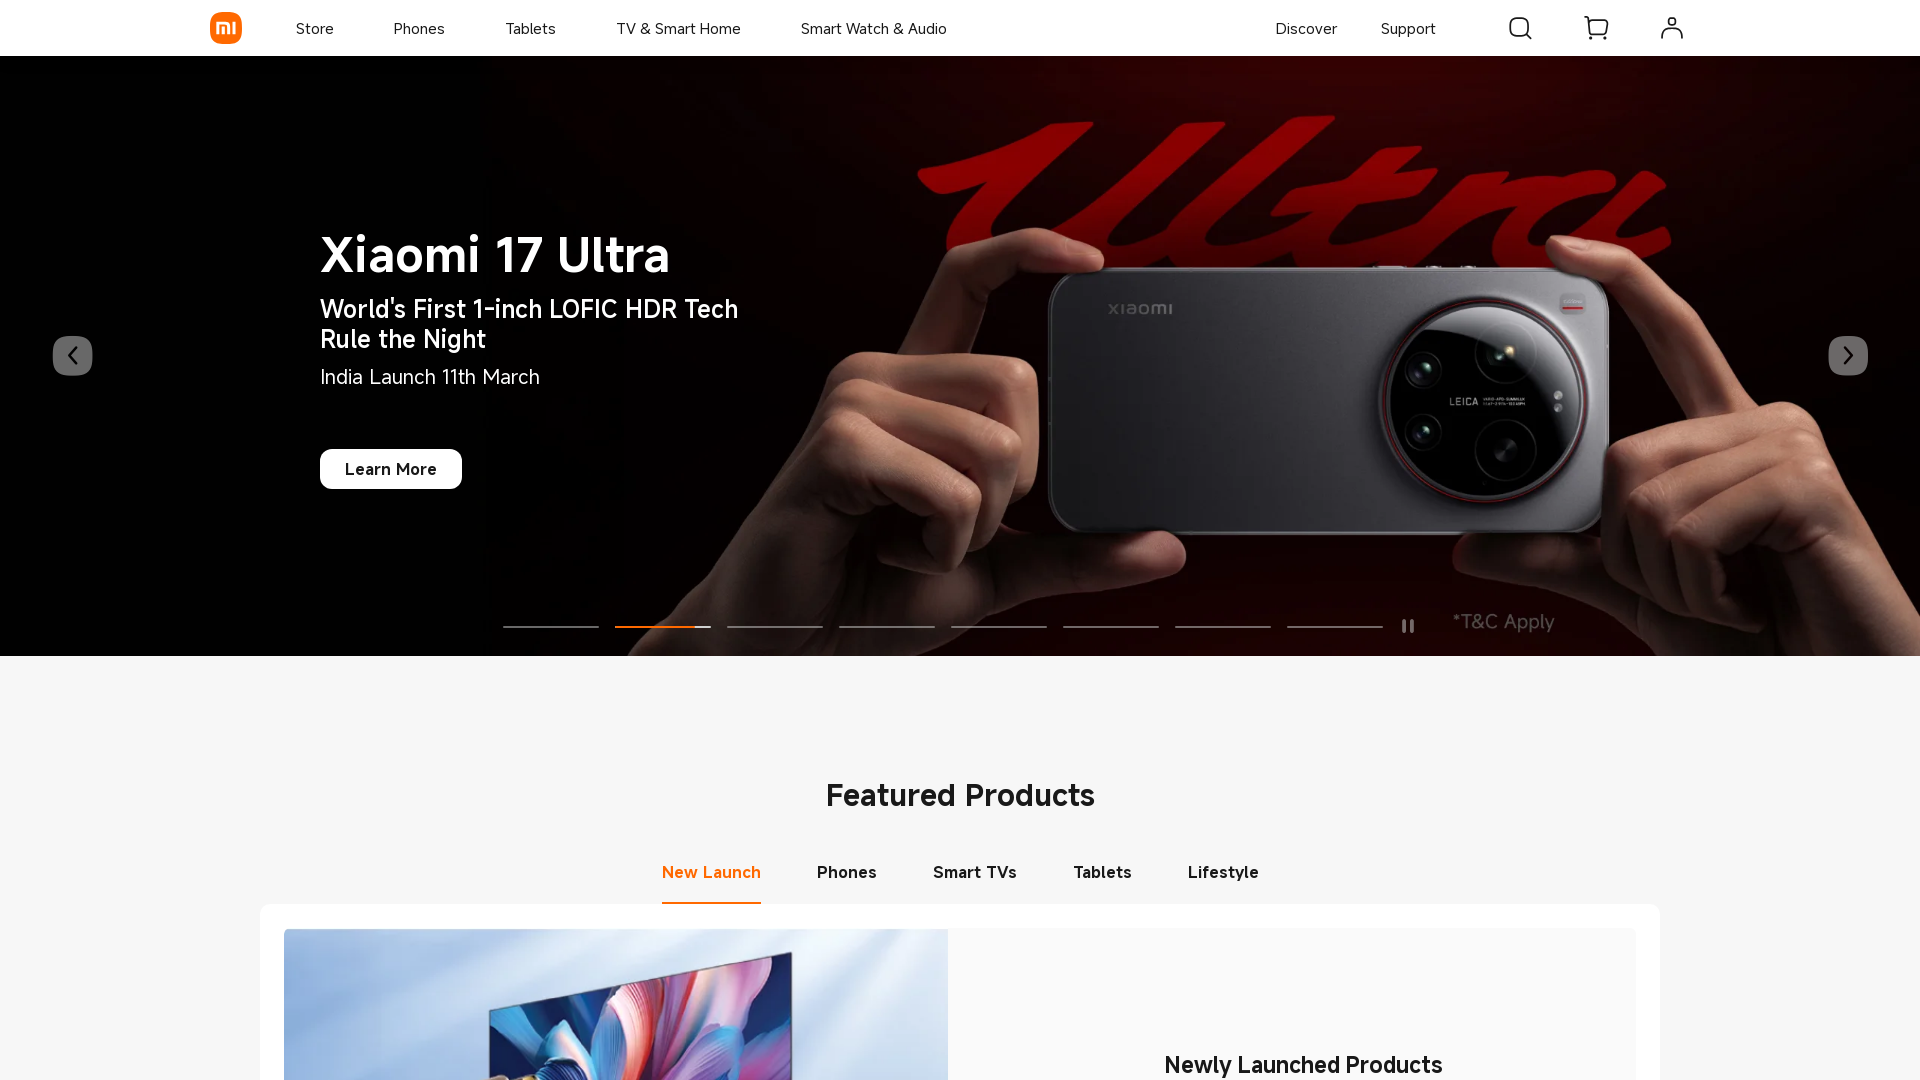

Xiaomi India website loaded successfully (DOM content ready)
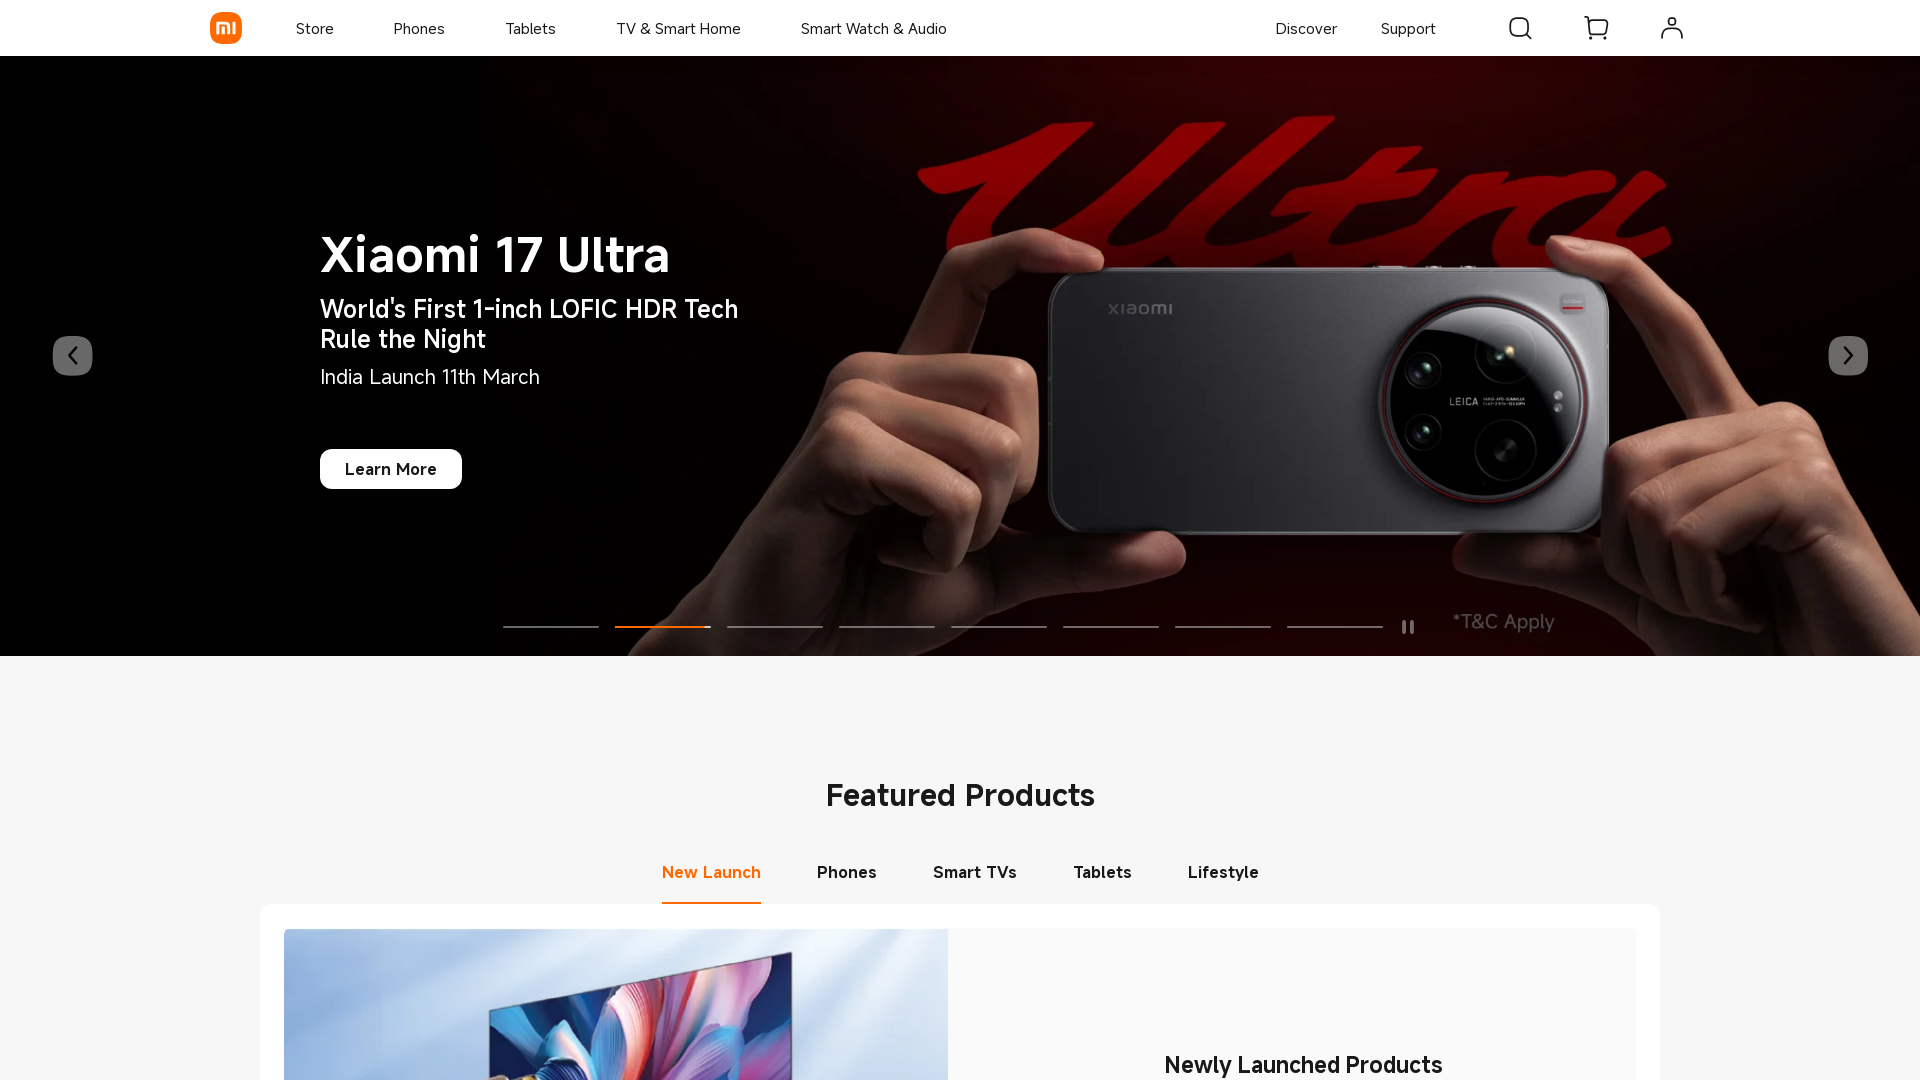

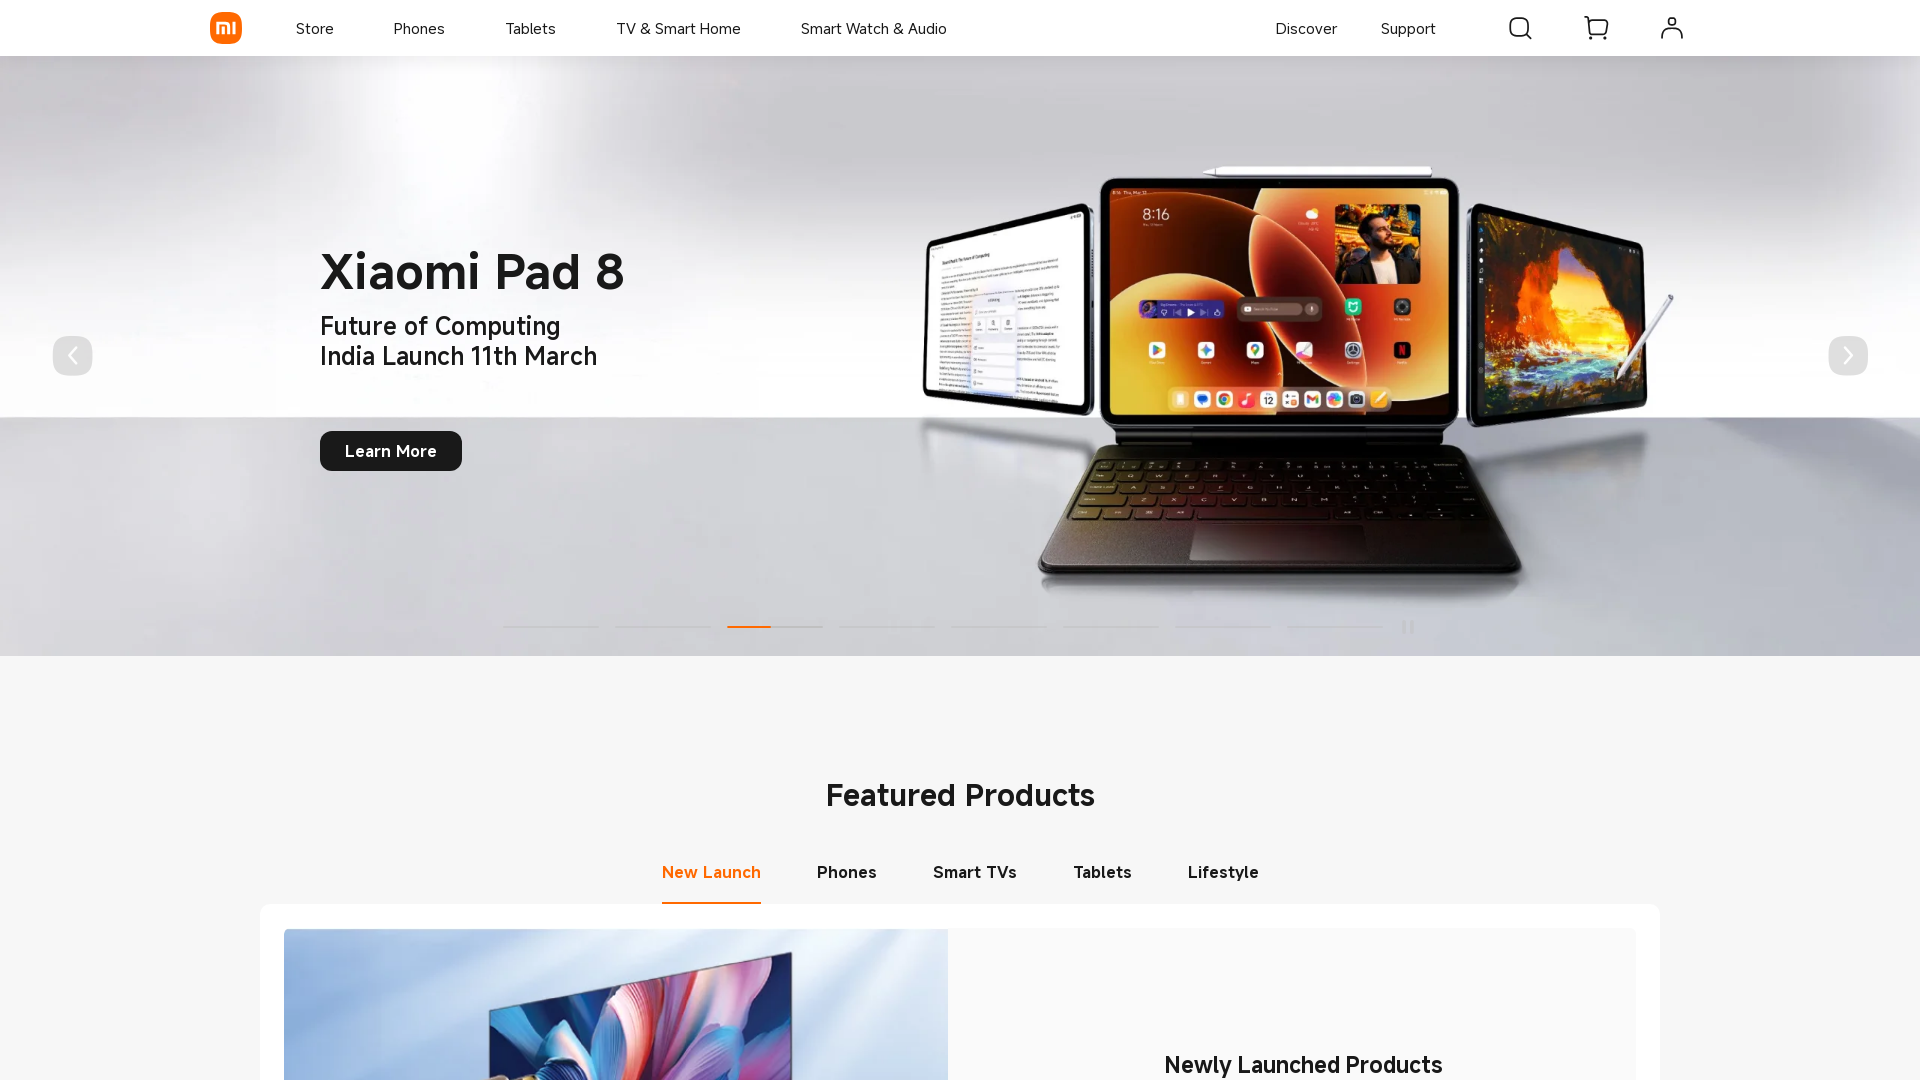